Tests form submission on a demo automation testing site by filling an email field and clicking the enter/submit button

Starting URL: https://demo.automationtesting.in

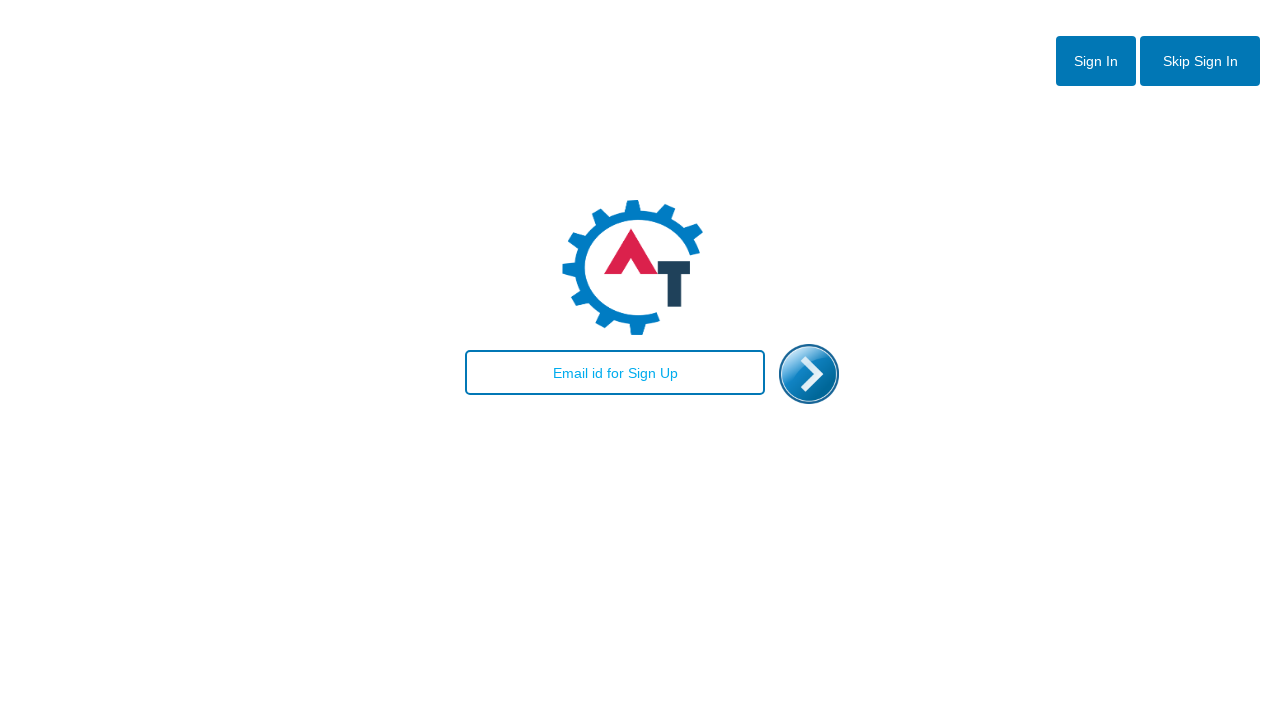

Filled email field with 'automationtest456@example.com' on #email
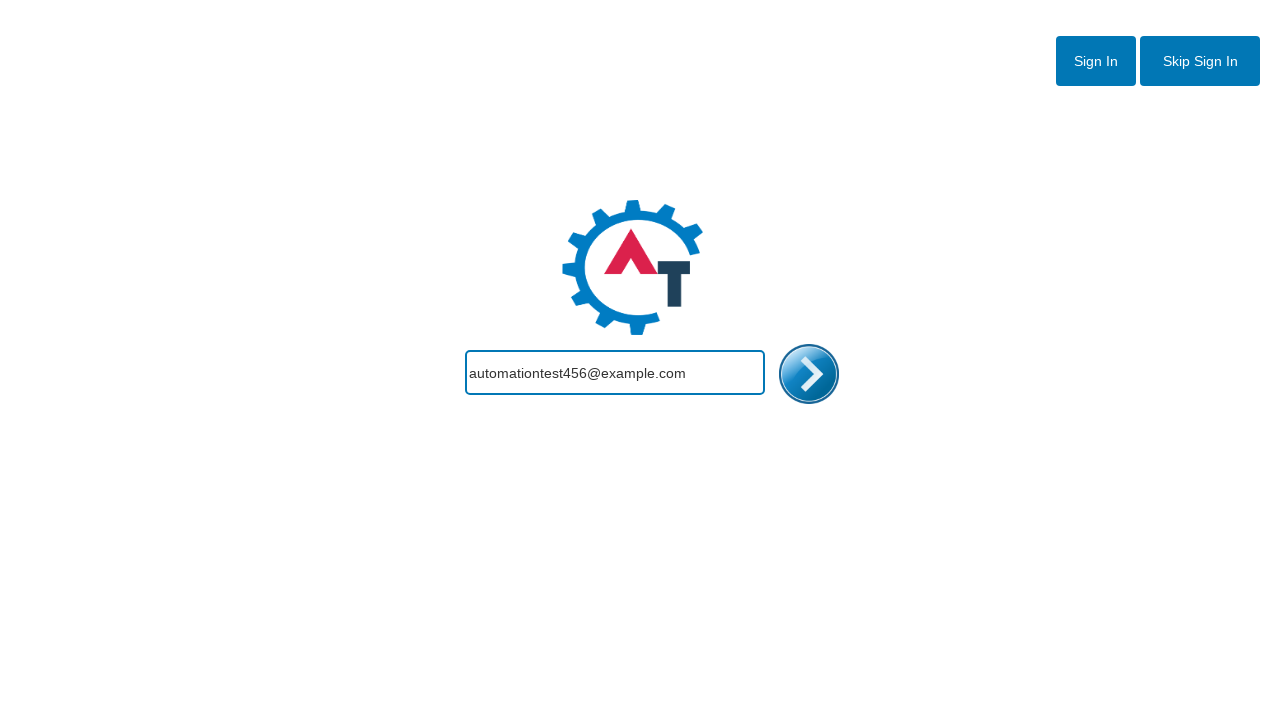

Clicked the enter/submit button at (809, 374) on #enterimg
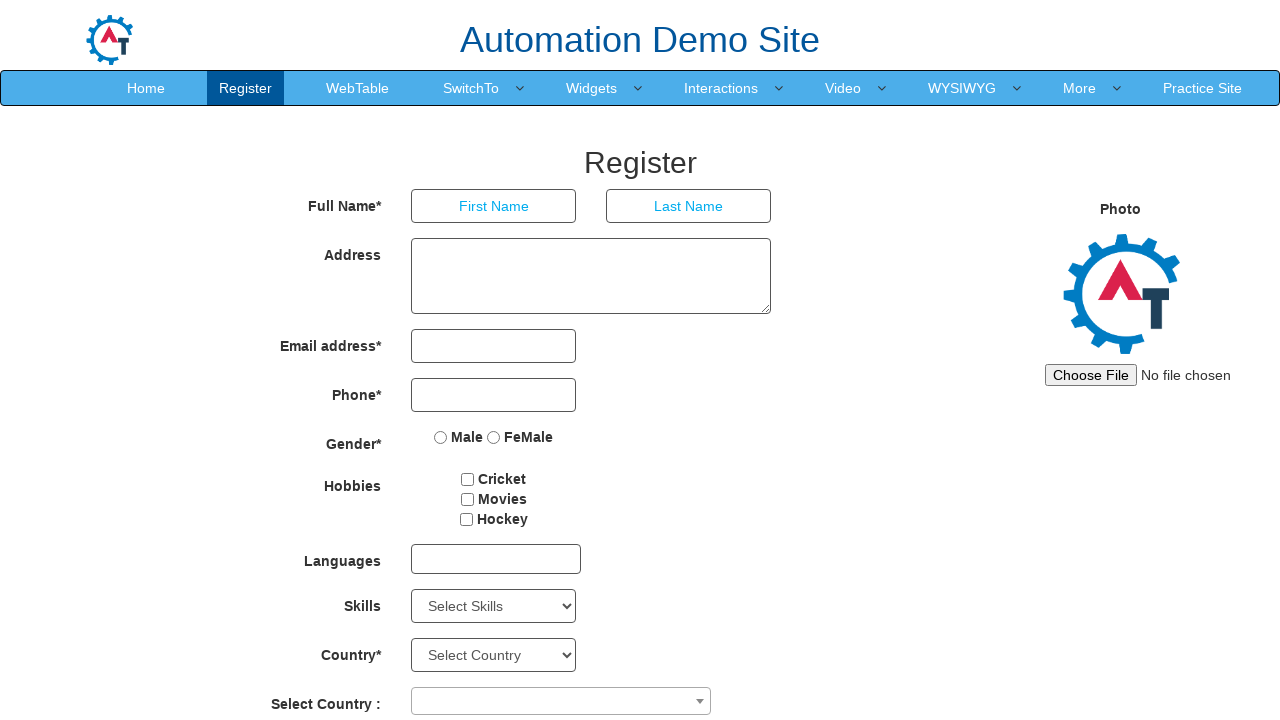

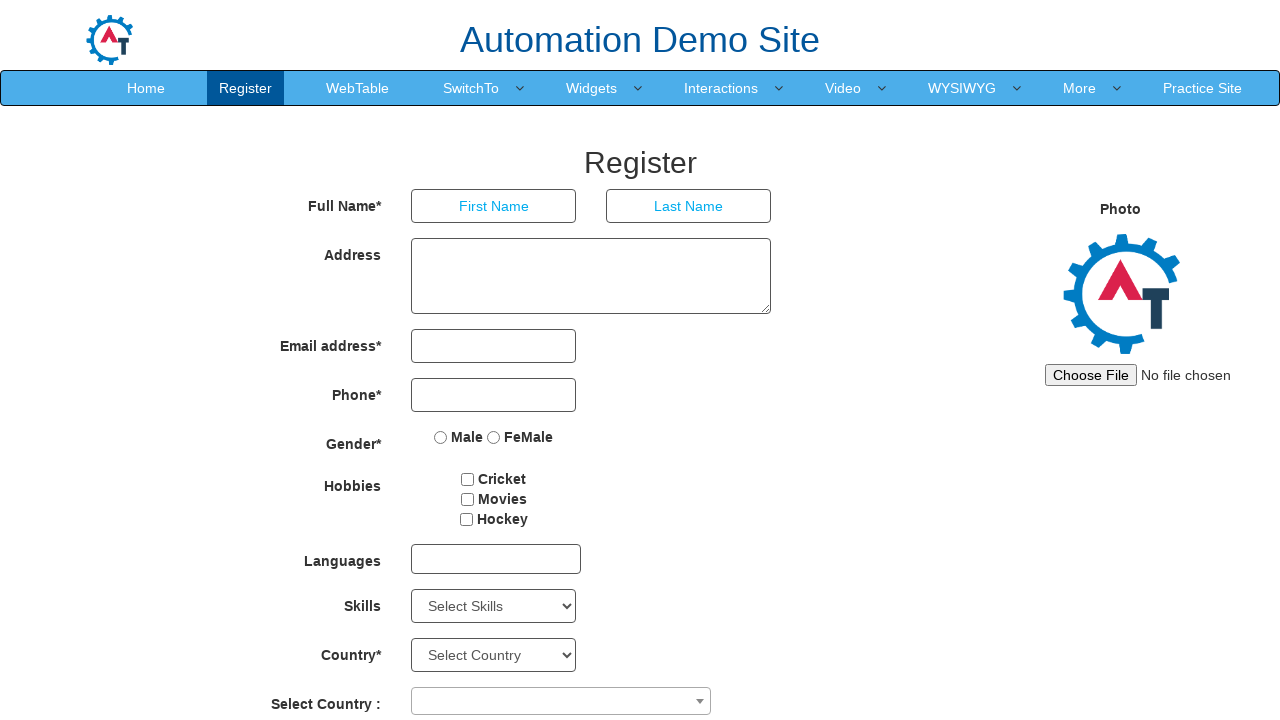